Tests scrolling functionality on a practice page, scrolls to a table with a fixed header, sums values in the 4th column, and verifies the total against the displayed sum on the page

Starting URL: https://rahulshettyacademy.com/AutomationPractice/

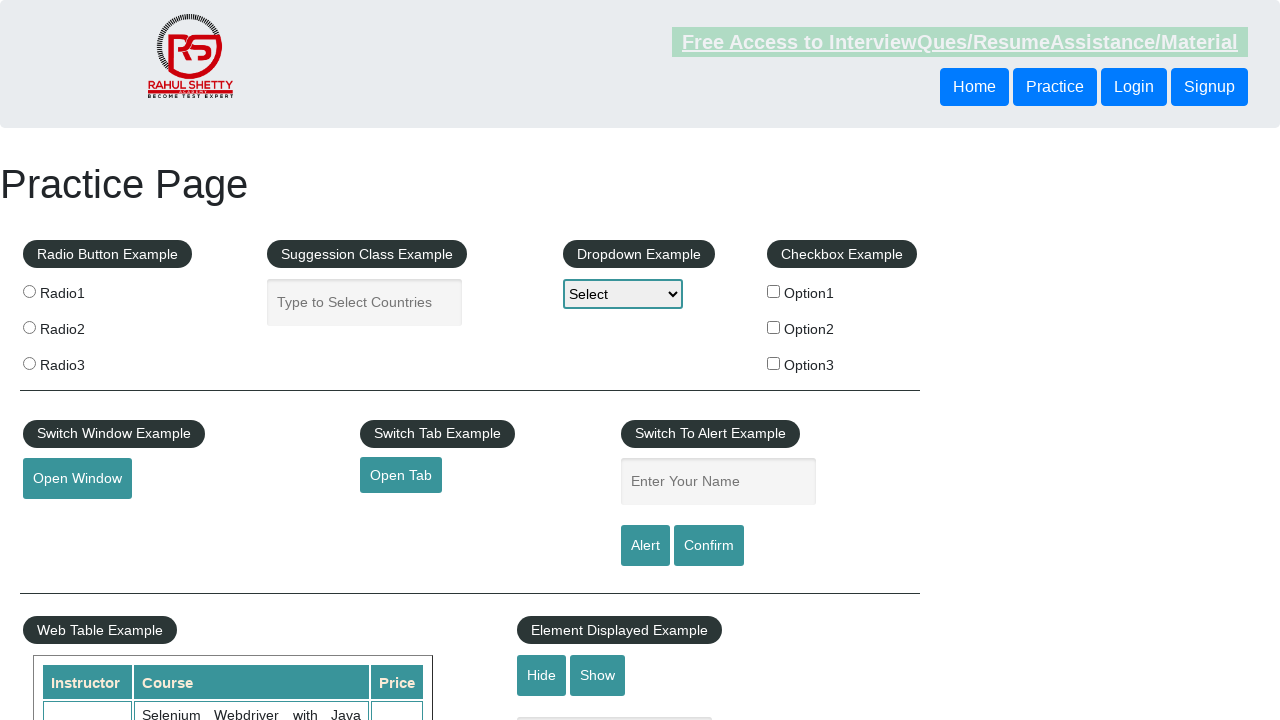

Scrolled down 500px to make table visible
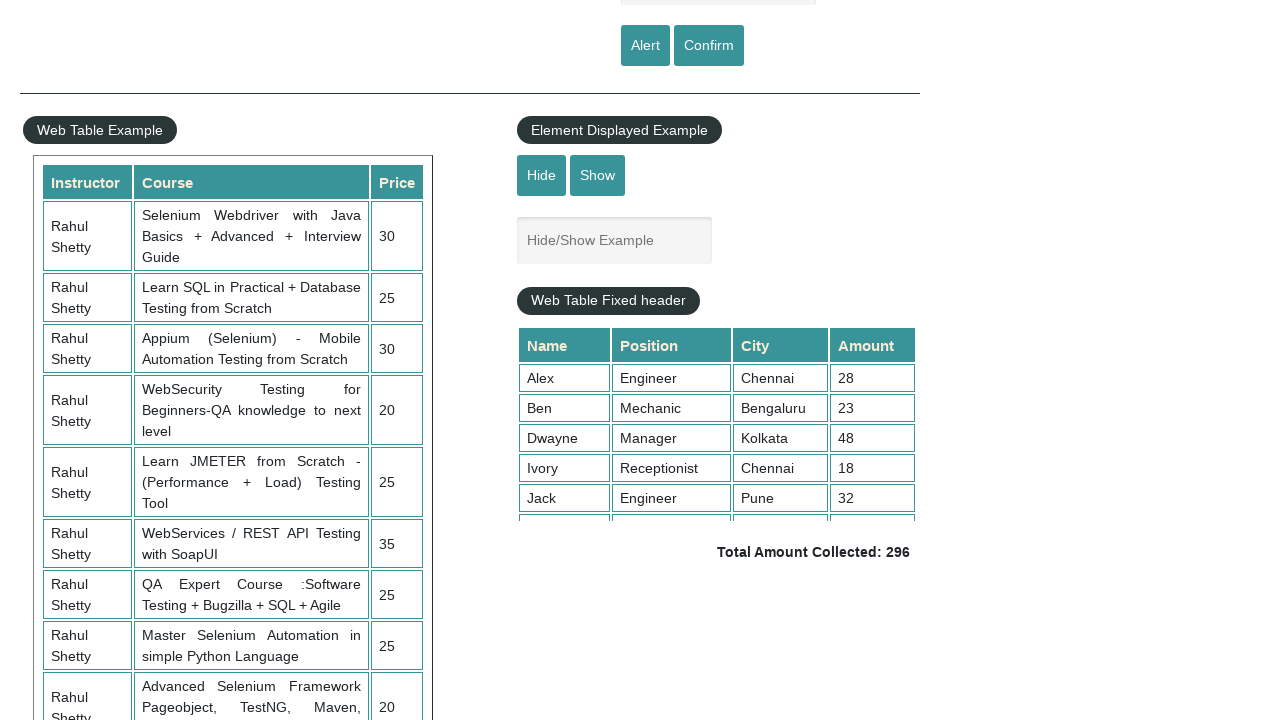

Waited 1 second for scroll to complete
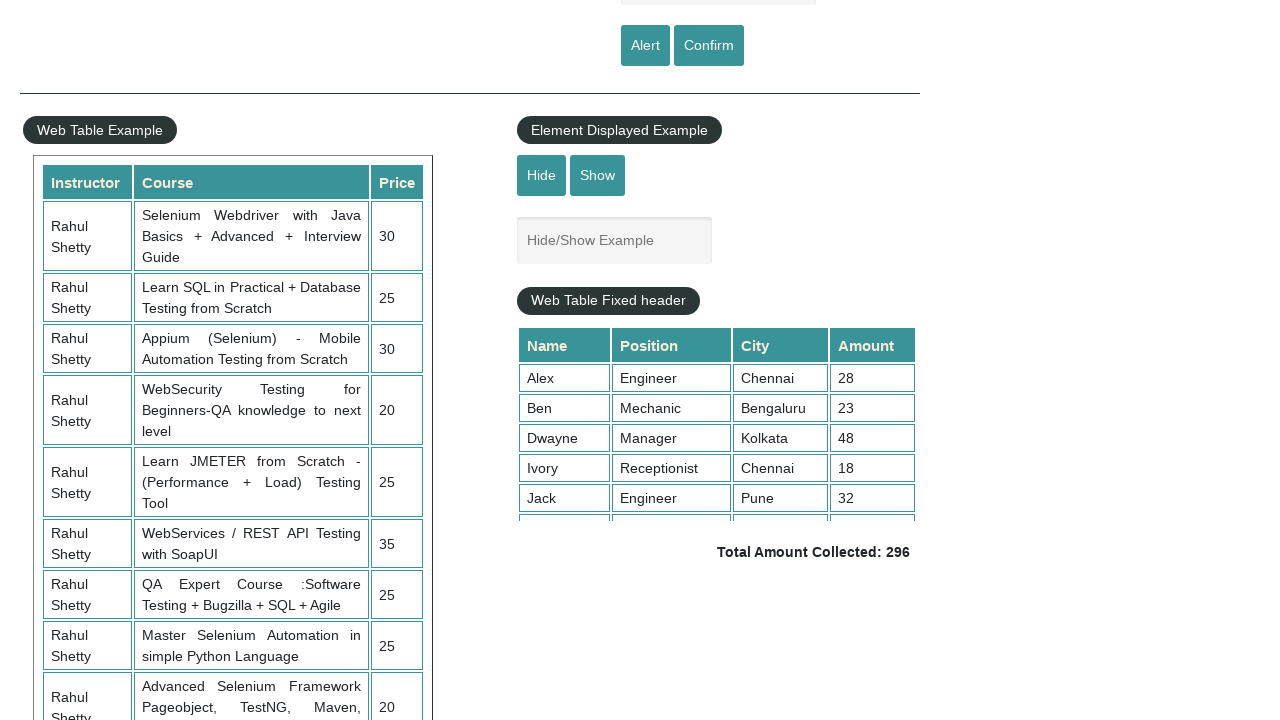

Scrolled within table element to bottom
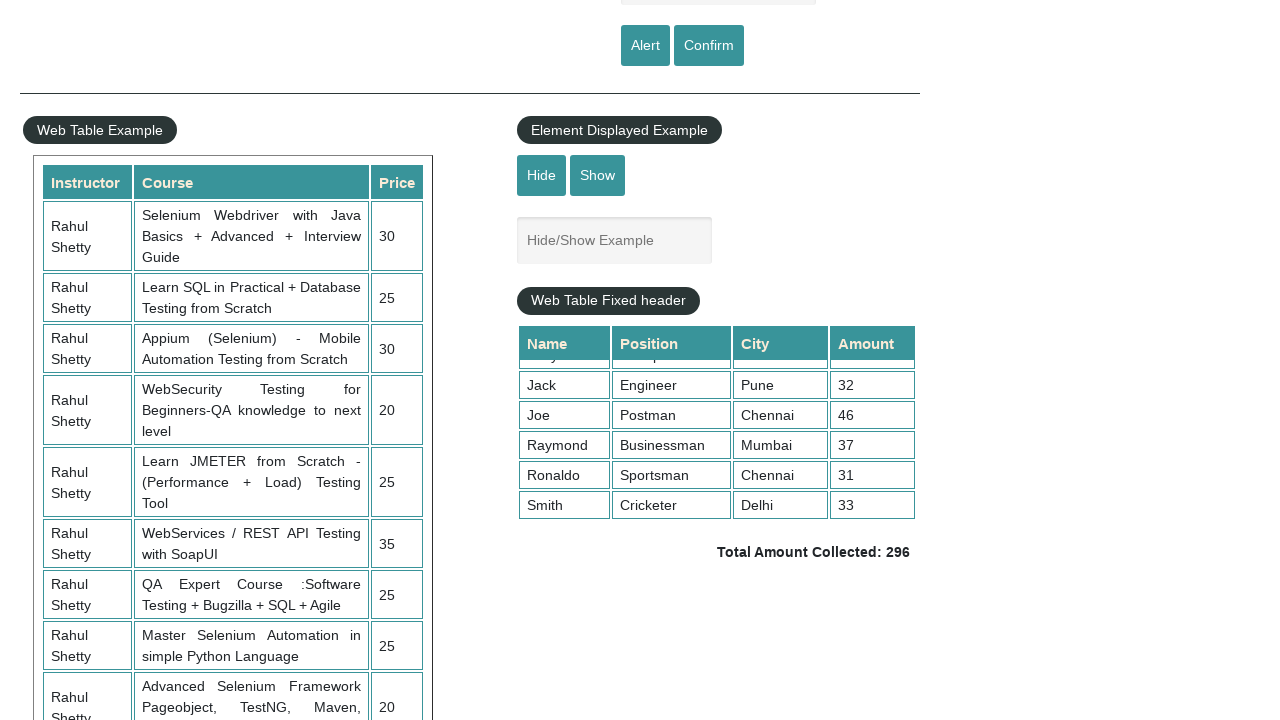

Retrieved all values from 4th column of table
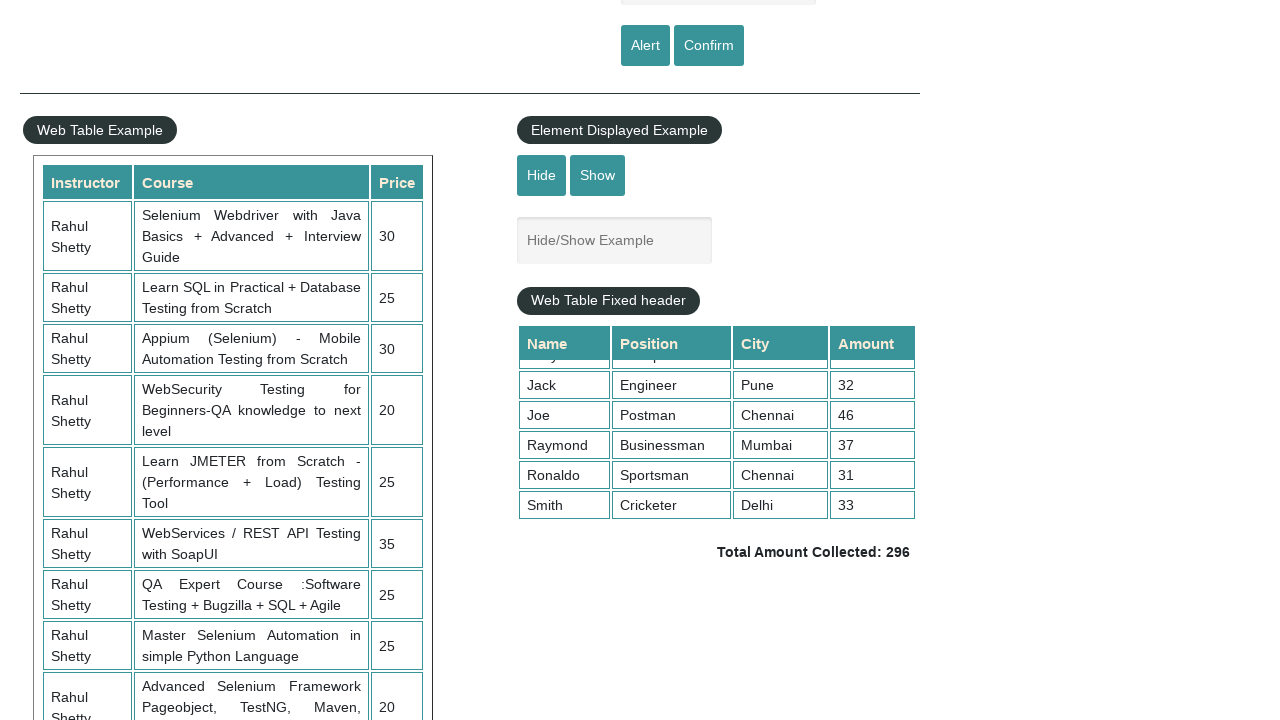

Calculated sum of 4th column values: 296
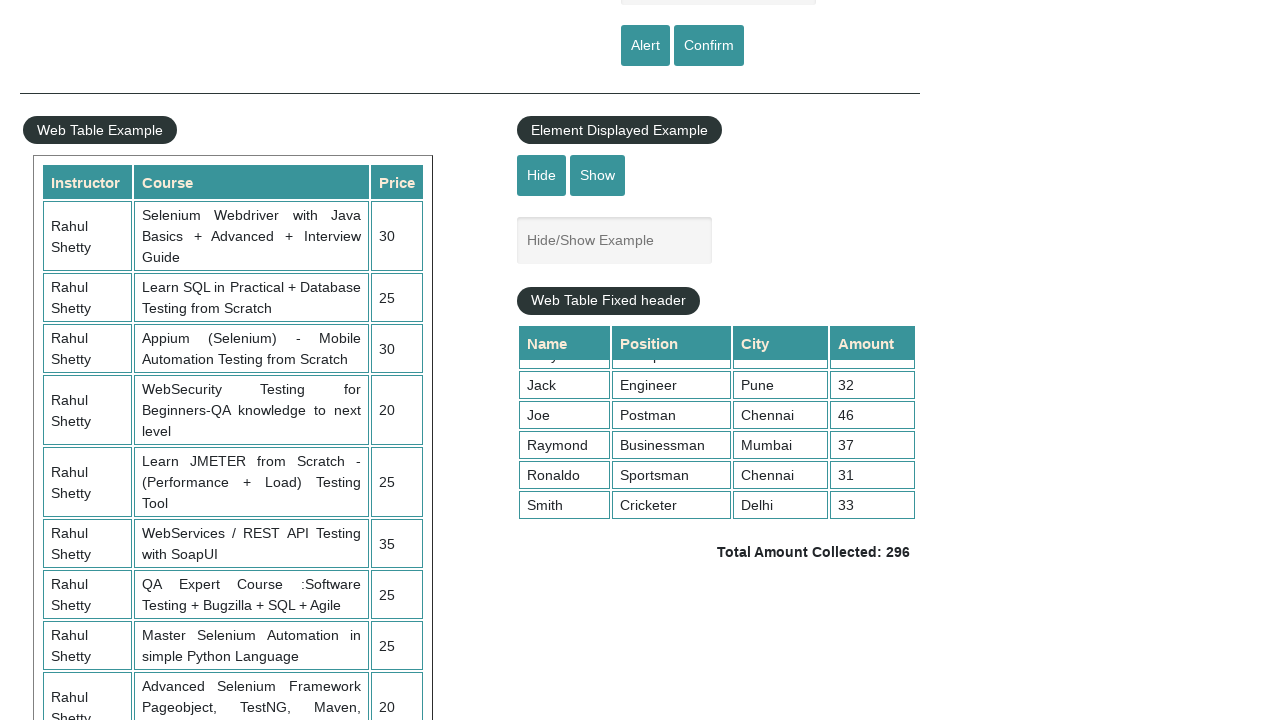

Retrieved total amount text from page: ' Total Amount Collected: 296 '
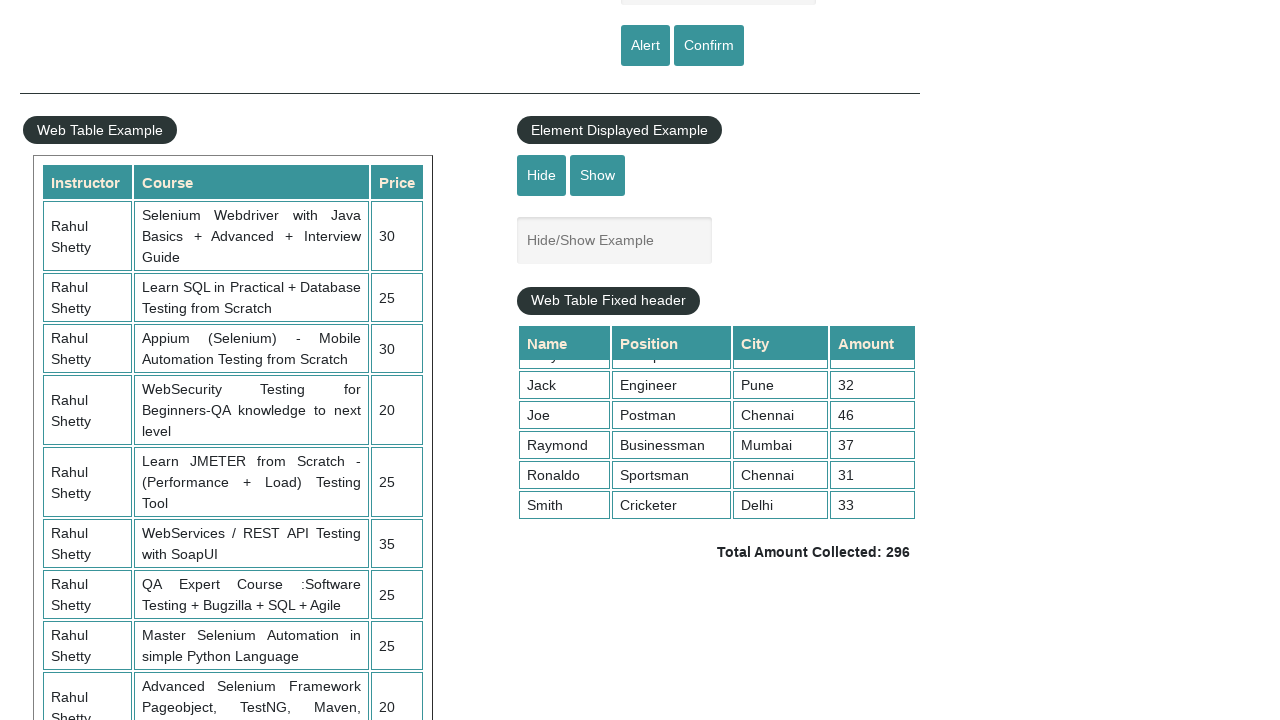

Extracted expected total from text: 296
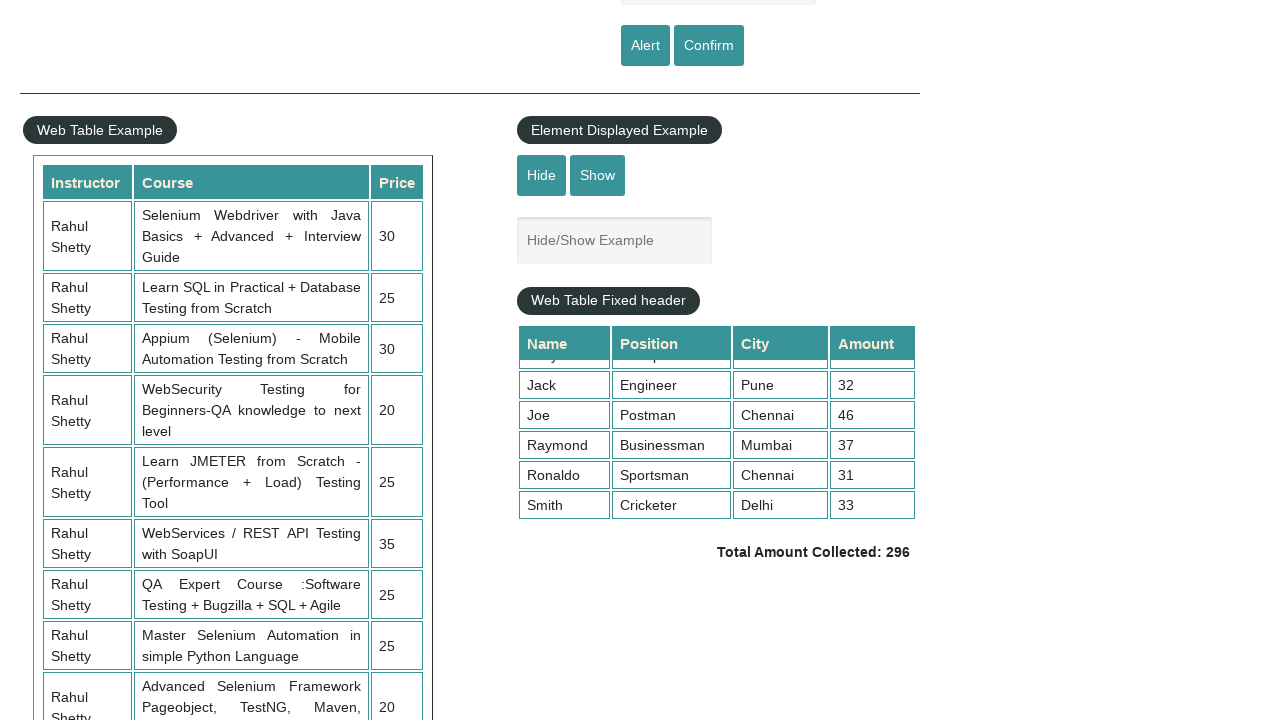

Verified calculated sum (296) matches displayed total (296)
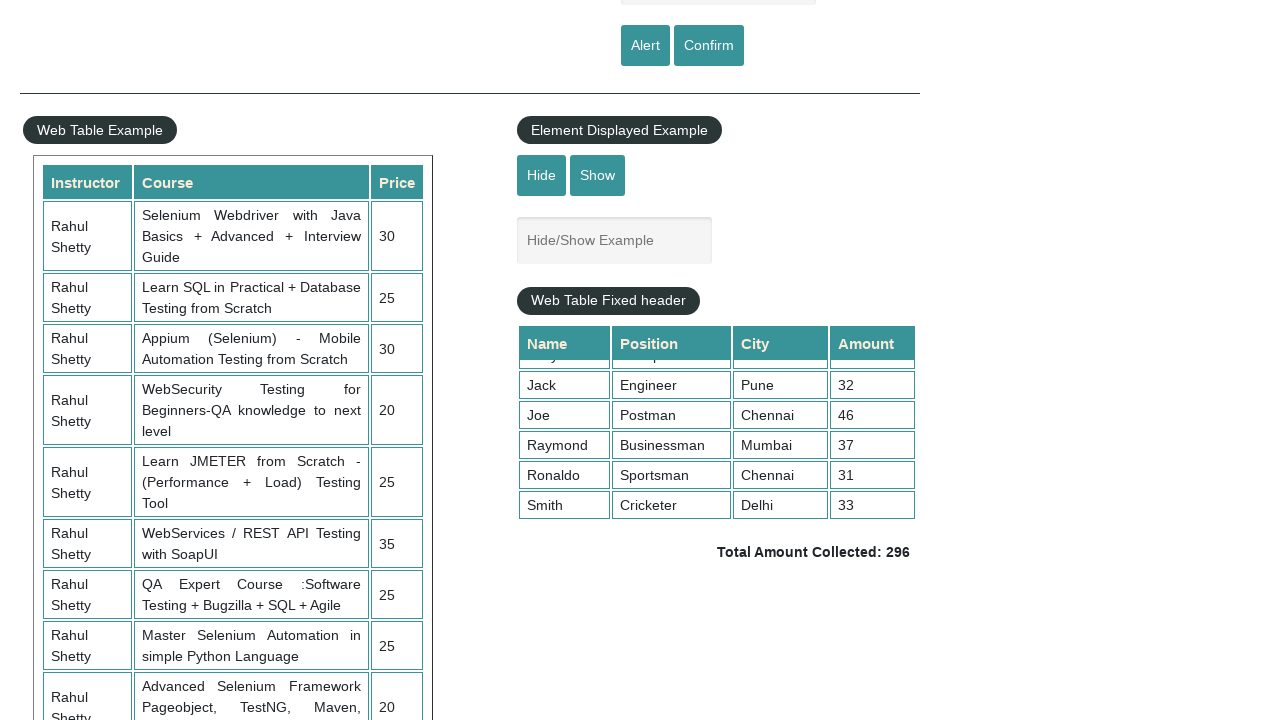

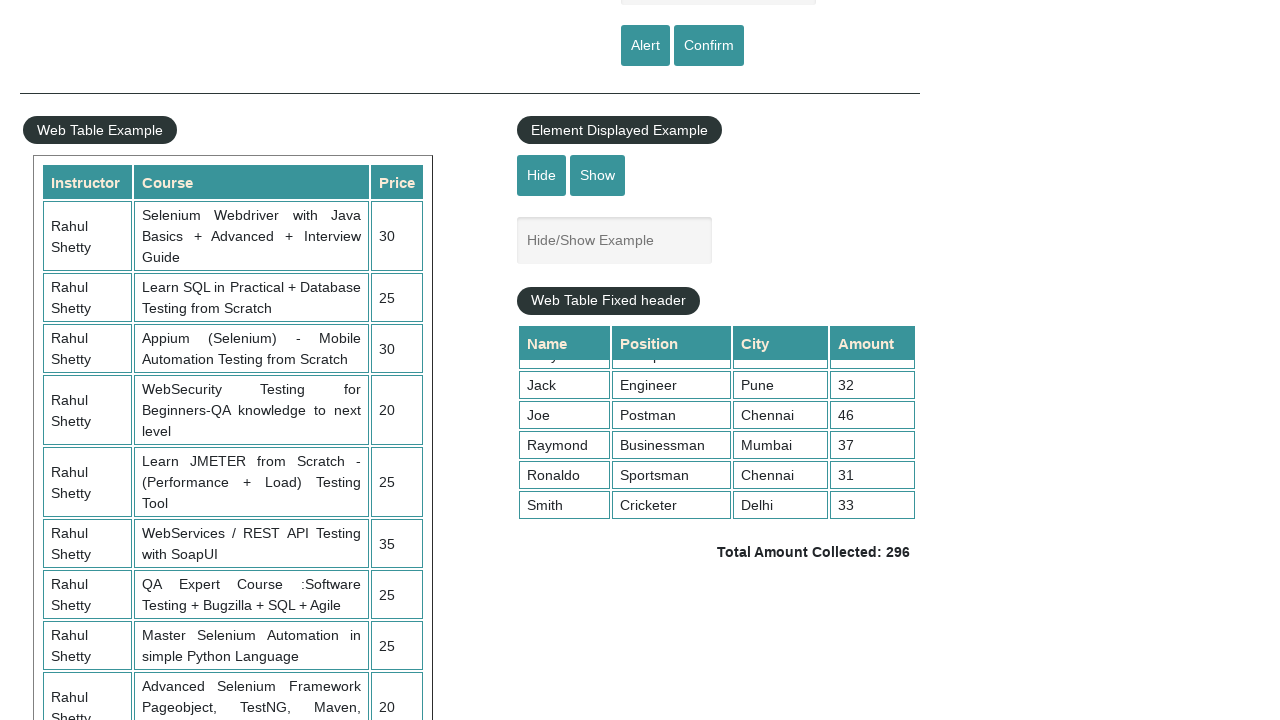